Navigates to a blog page, retrieves the page title, clicks on a "jqueryui" link, and retrieves the resulting page URL

Starting URL: https://omayo.blogspot.com/

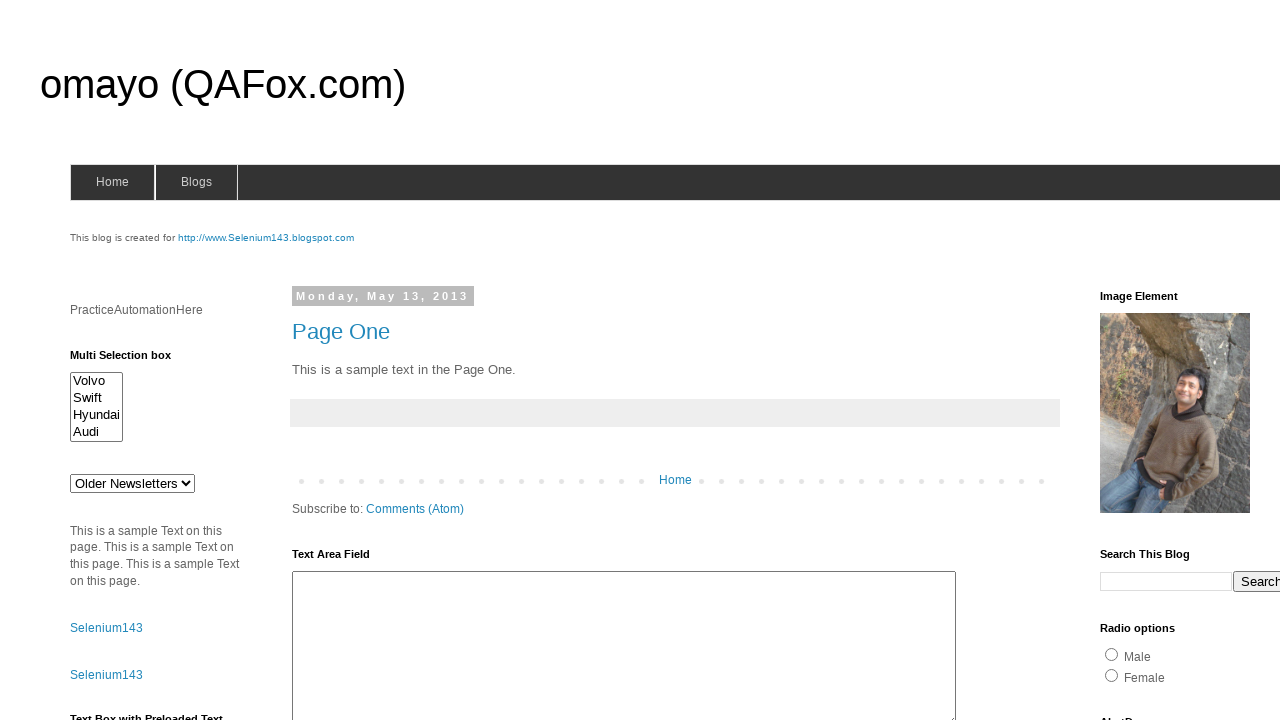

Navigated to https://omayo.blogspot.com/
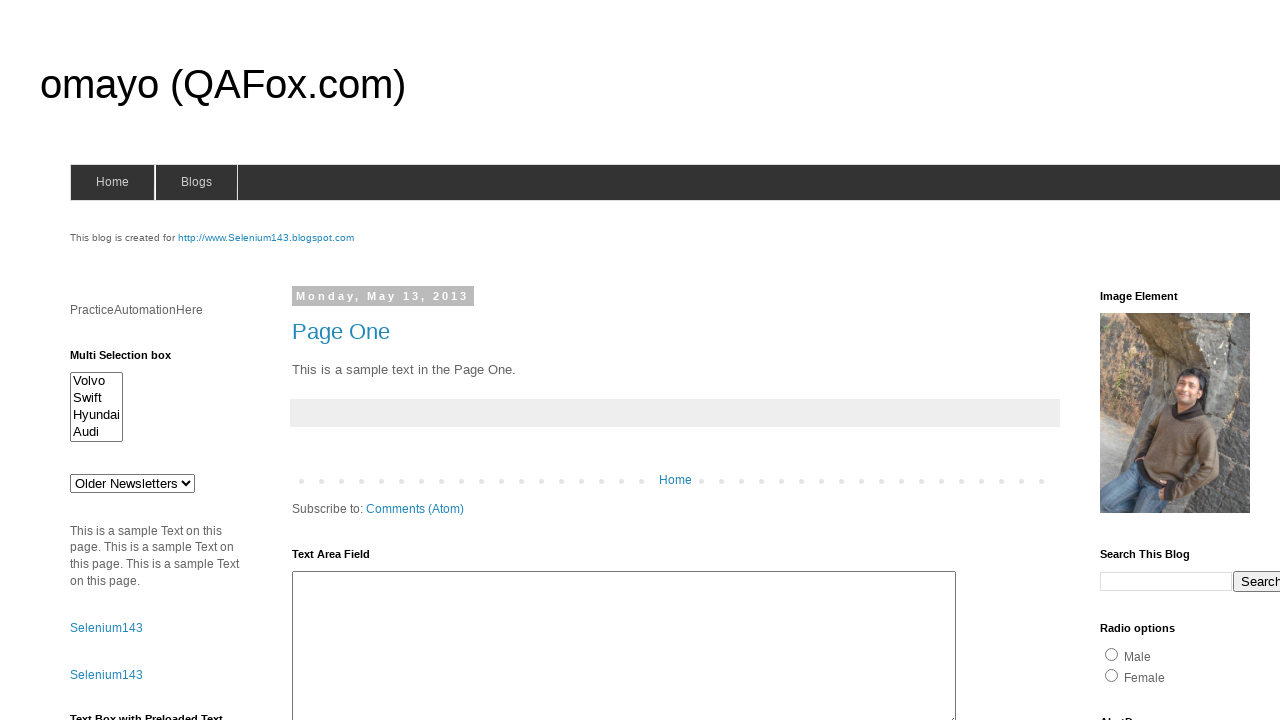

Retrieved page title: omayo (QAFox.com)
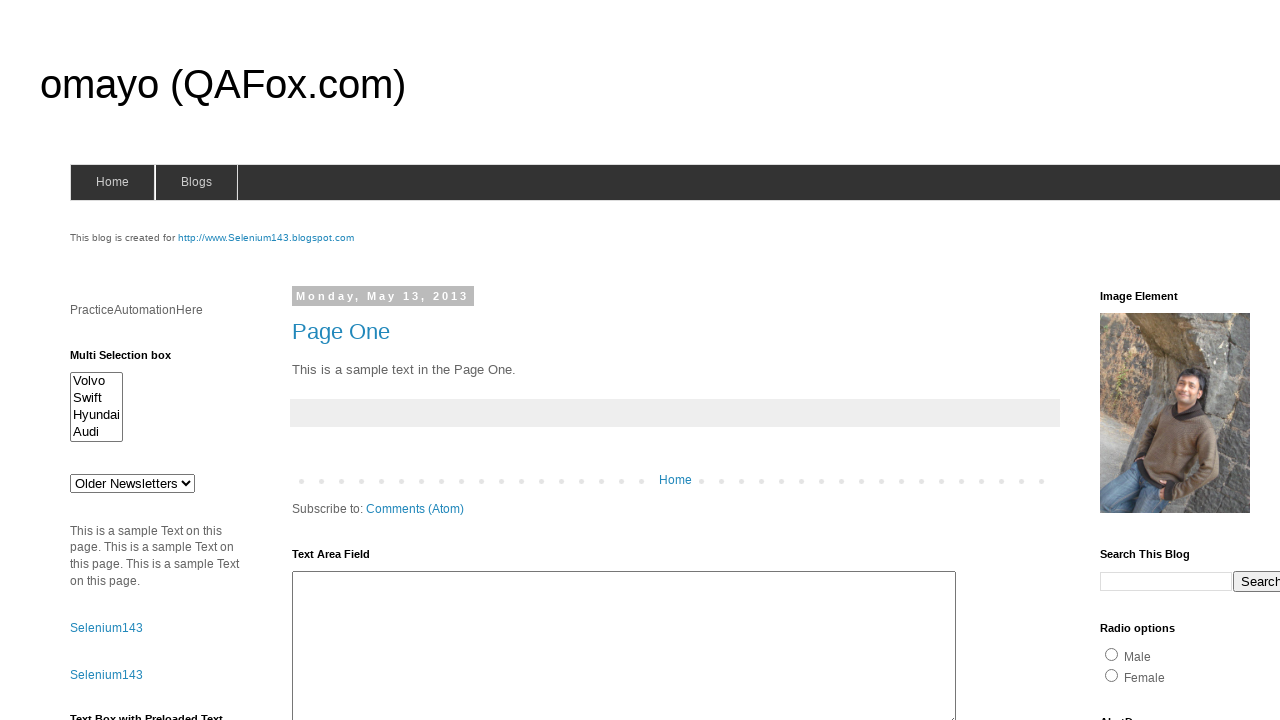

Clicked on 'jqueryui' link at (1137, 360) on a:text('jqueryui')
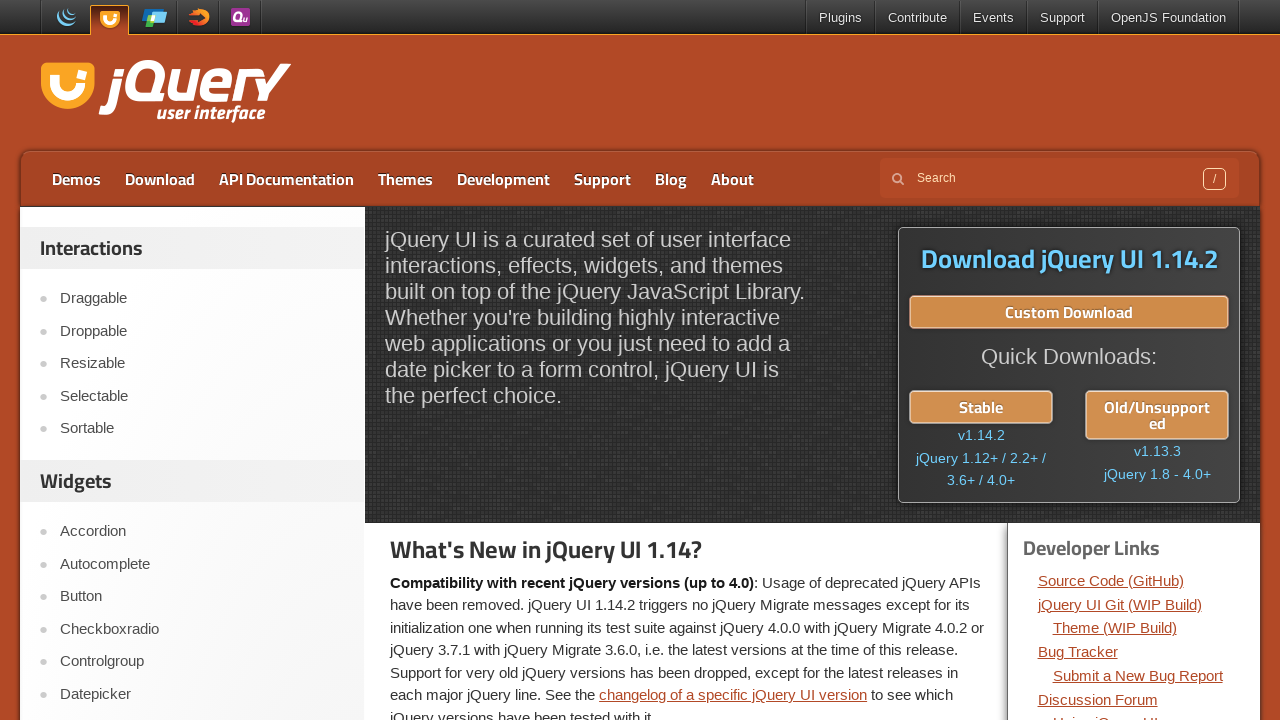

Page navigation completed (networkidle state reached)
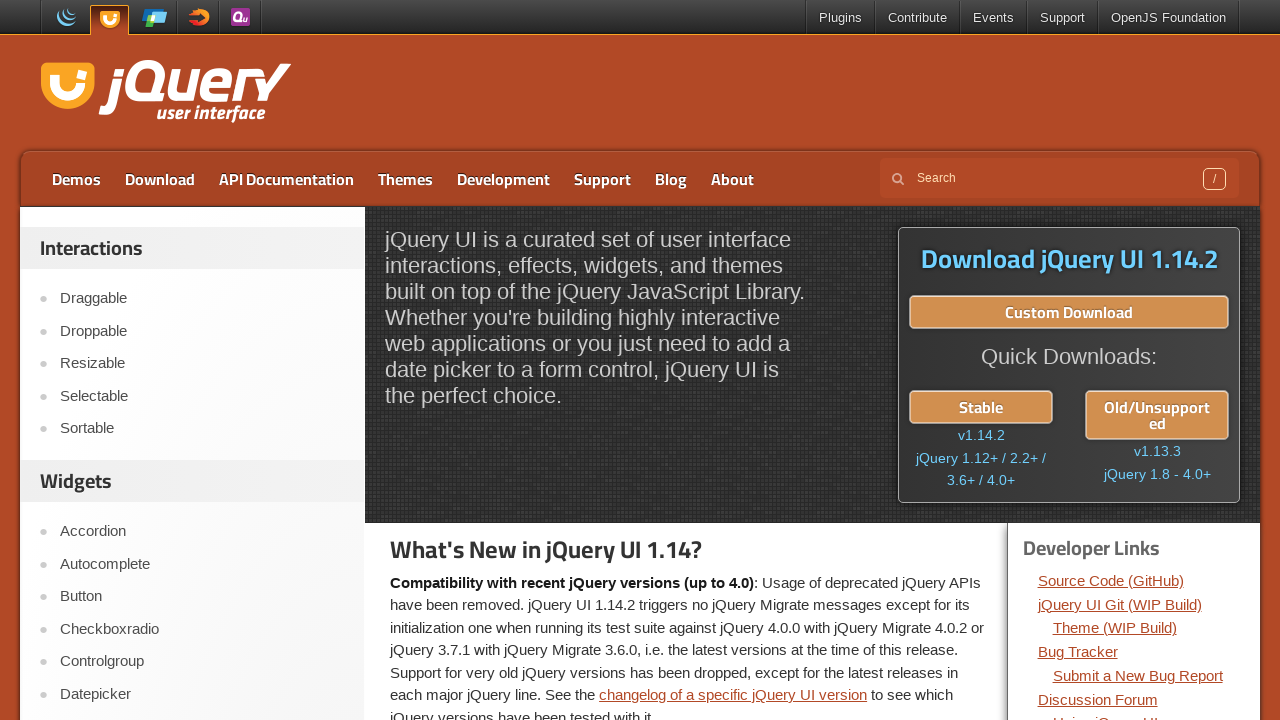

Retrieved current URL after navigation: https://jqueryui.com/
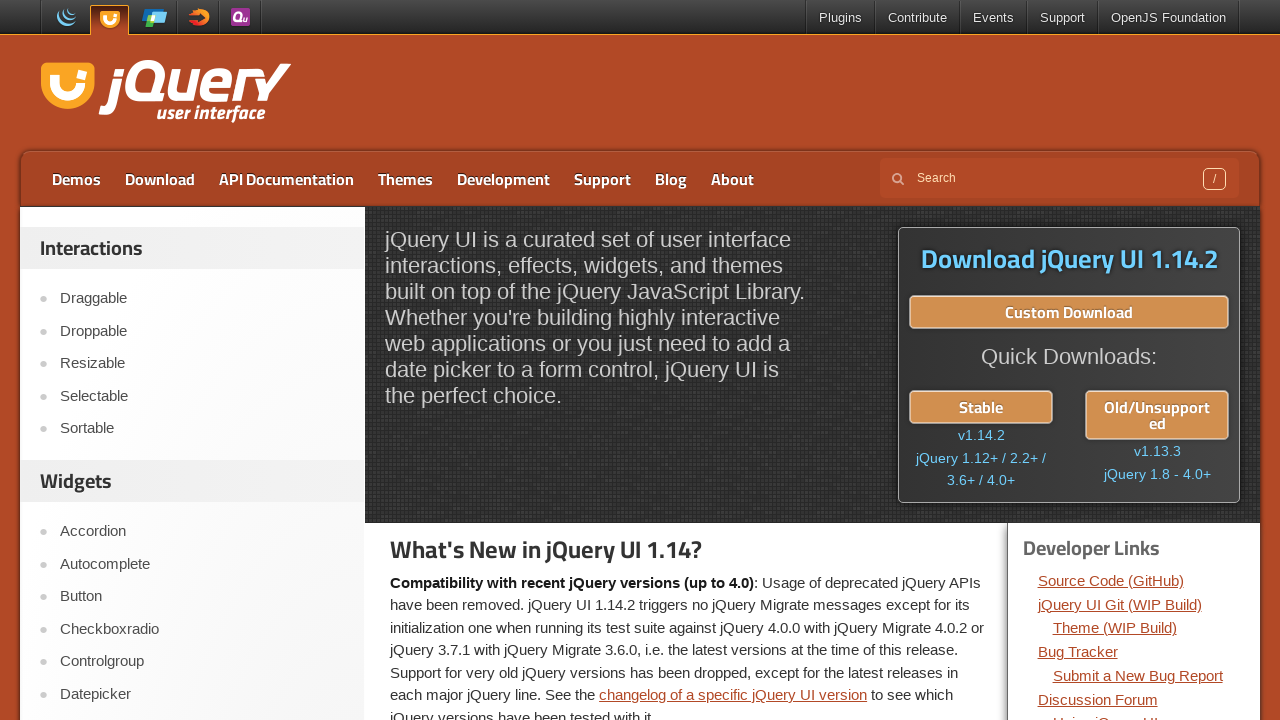

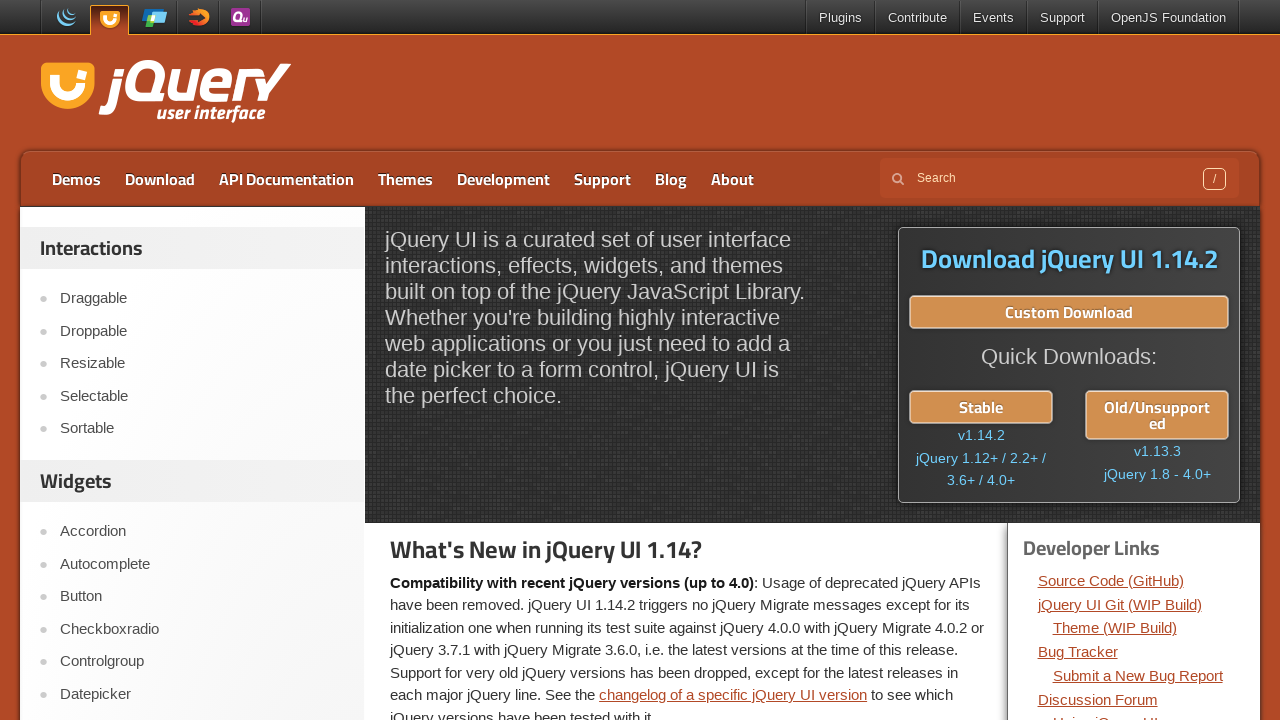